Tests table pagination and filtering by sorting a column, then searching through pages for items containing "Rice" and retrieving their prices

Starting URL: https://rahulshettyacademy.com/seleniumPractise/#/offers

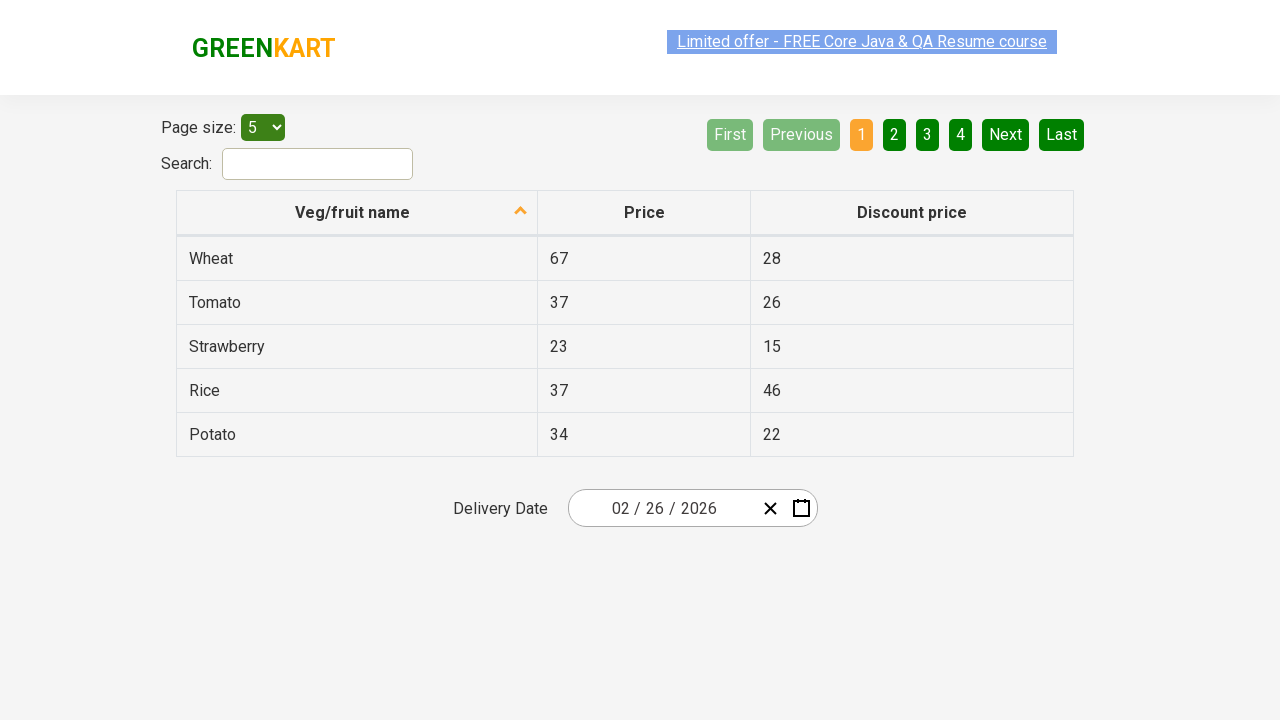

Clicked first column header to sort table at (357, 213) on xpath=//th[1]
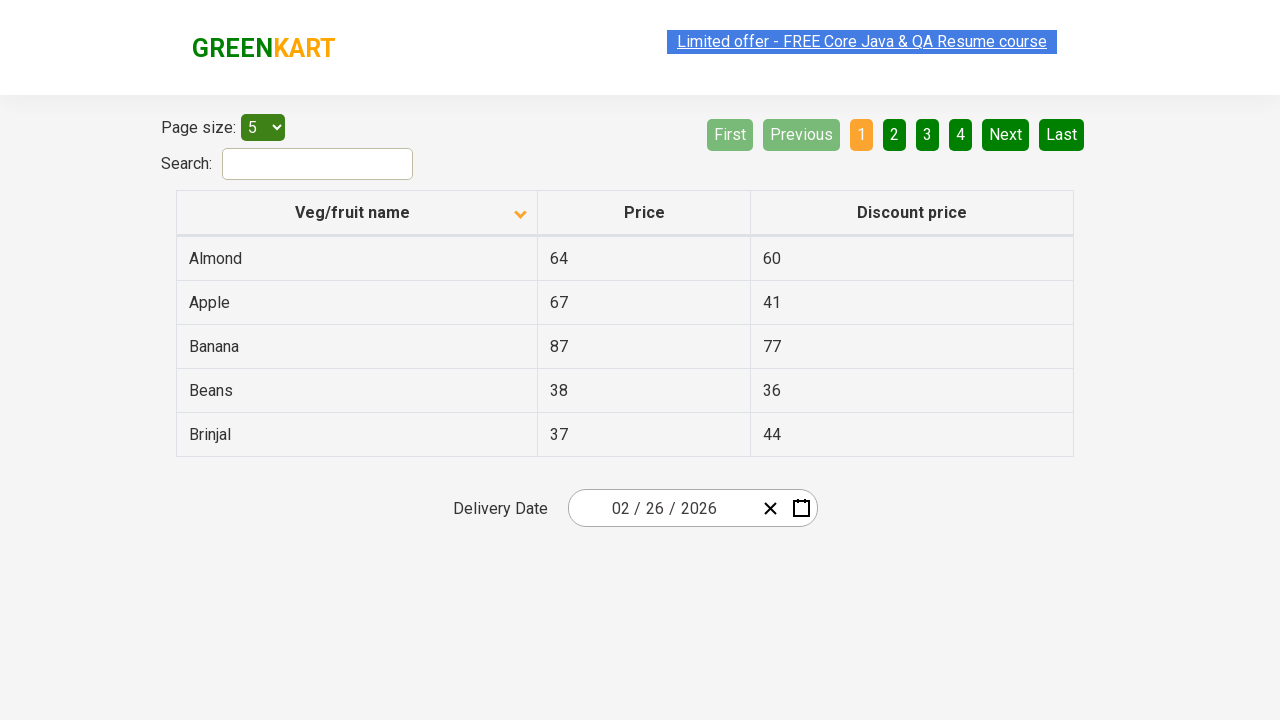

Retrieved all items from first column
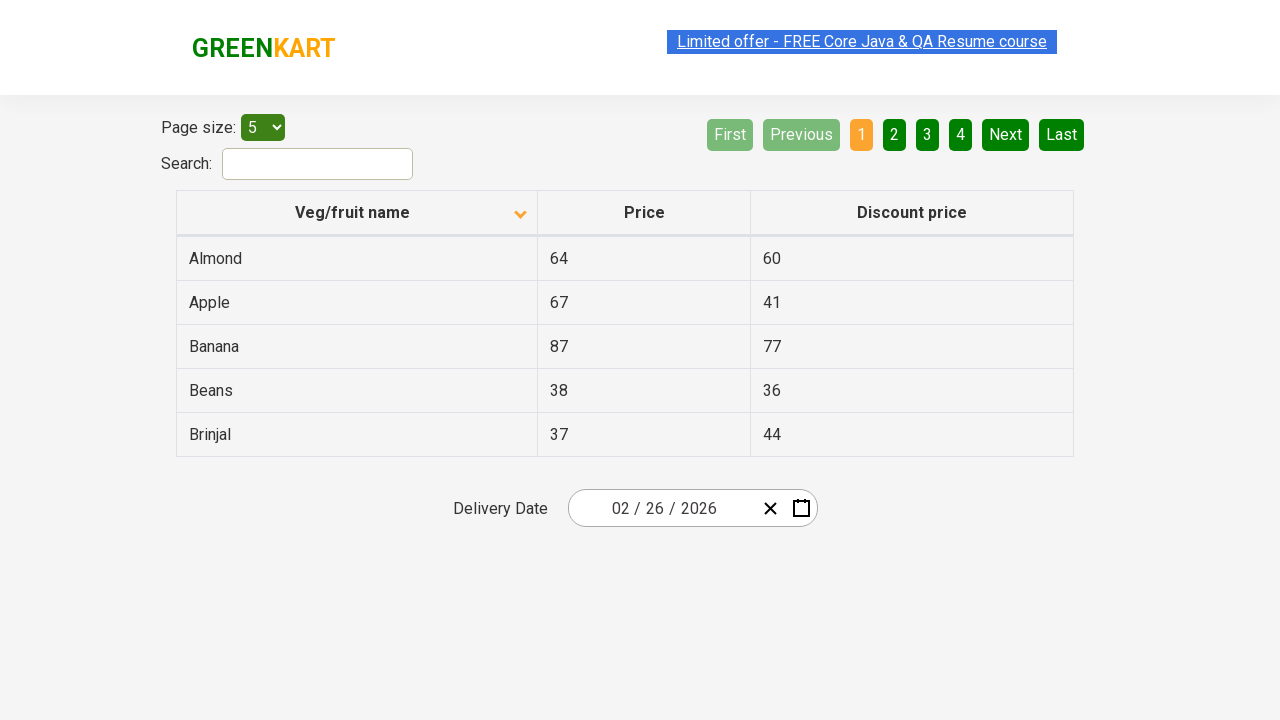

No Rice items found on current page, navigating to next page at (1006, 134) on xpath=//a[@aria-label='Next']
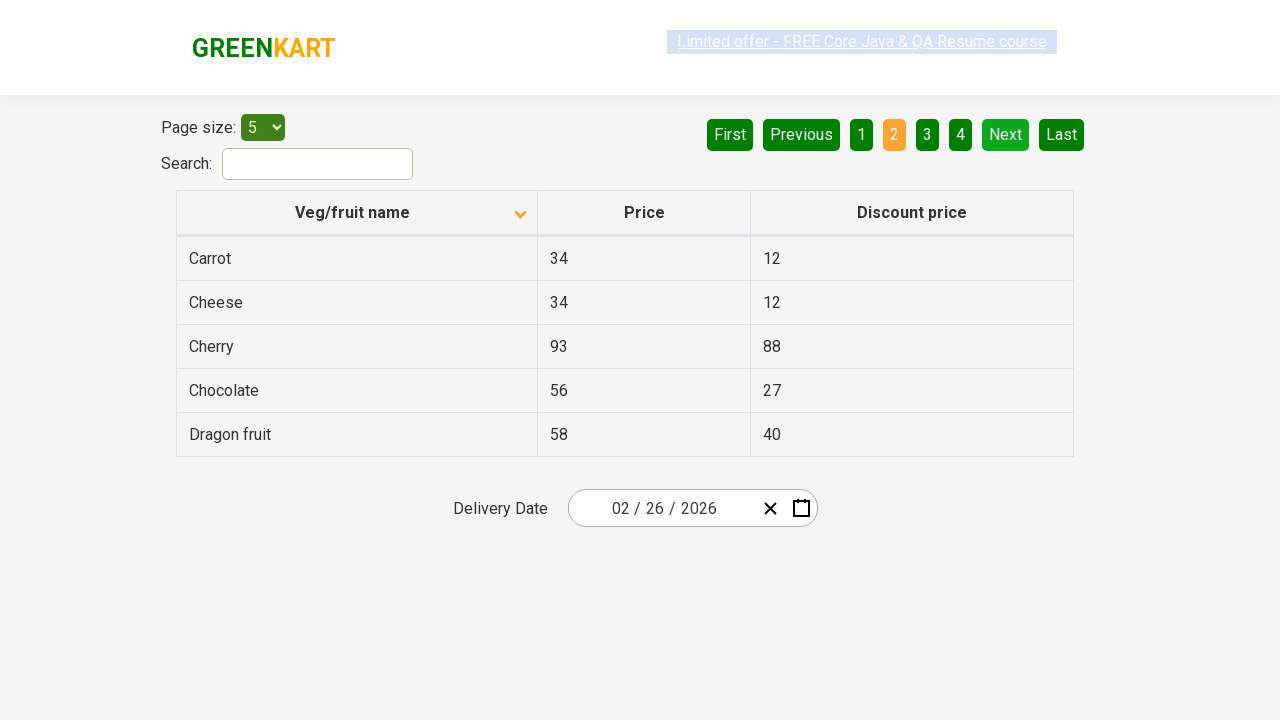

Retrieved all items from first column
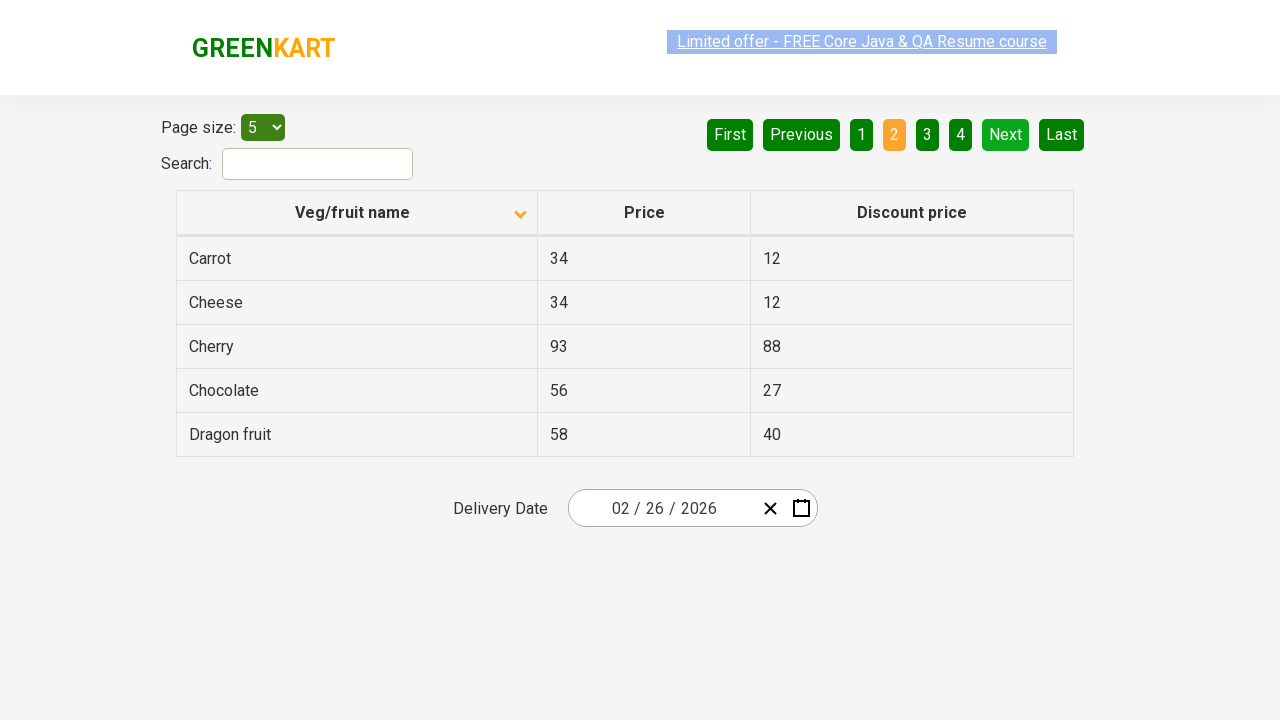

No Rice items found on current page, navigating to next page at (1006, 134) on xpath=//a[@aria-label='Next']
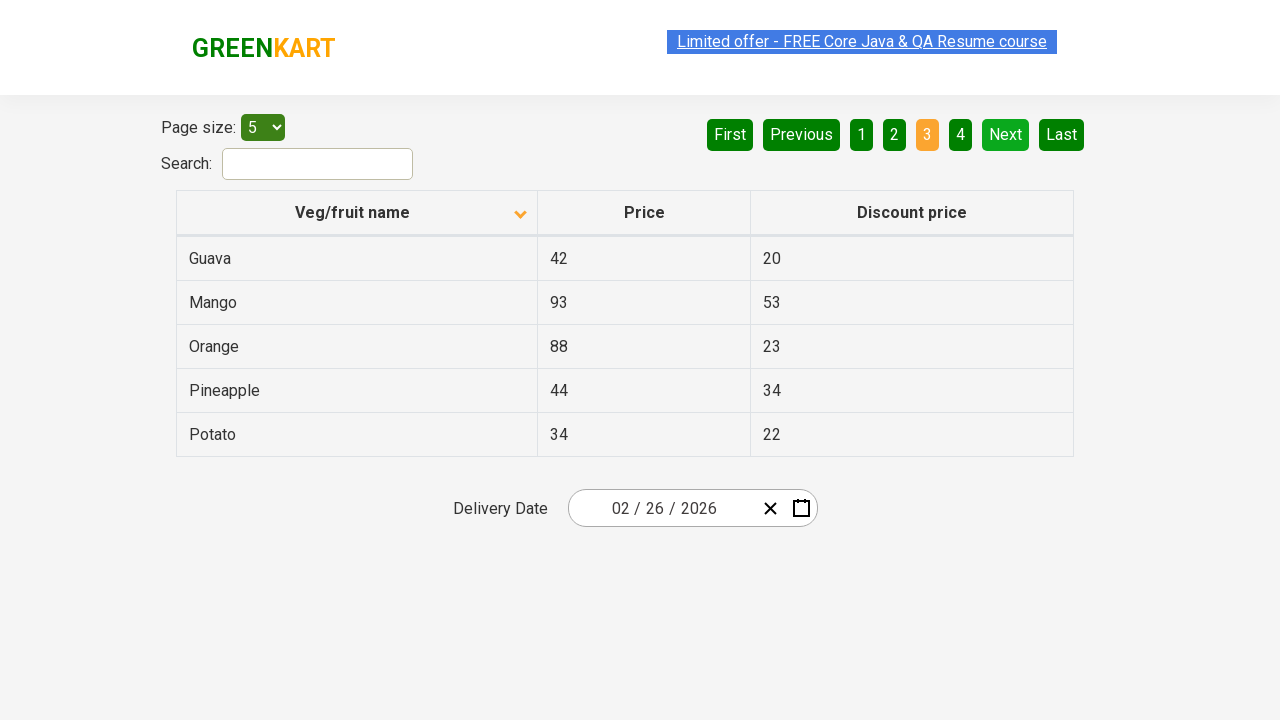

Retrieved all items from first column
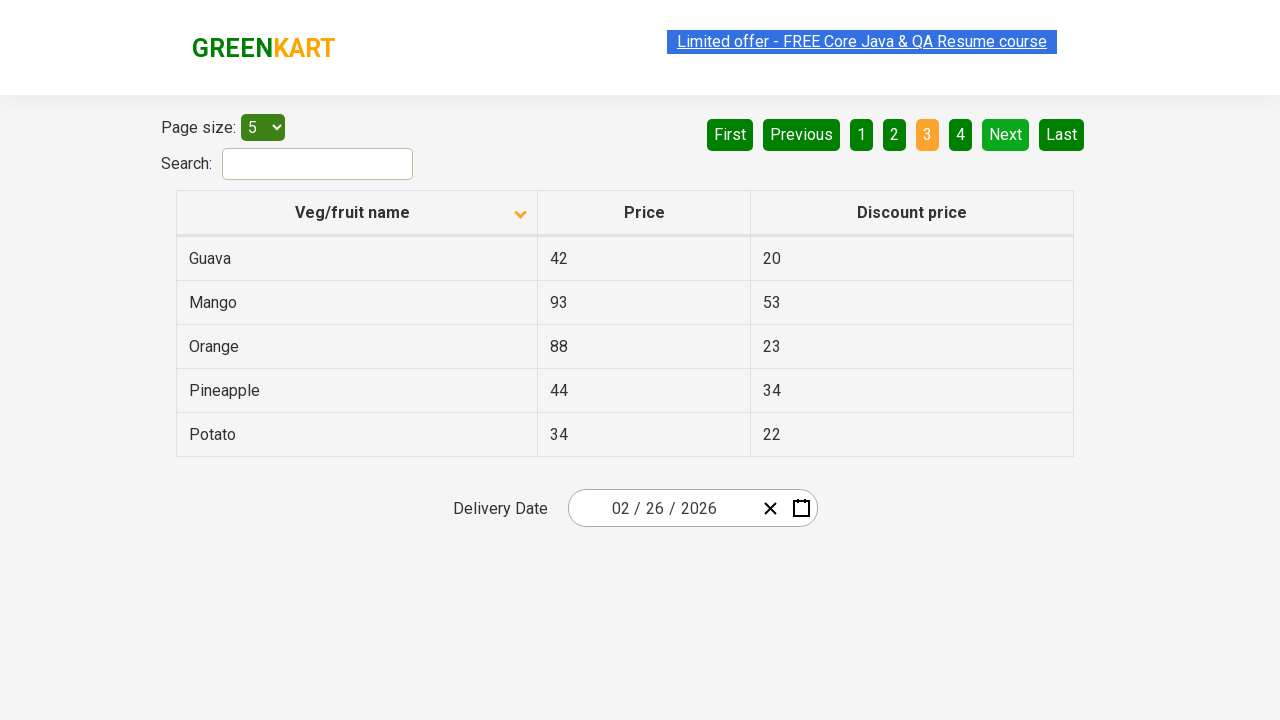

No Rice items found on current page, navigating to next page at (1006, 134) on xpath=//a[@aria-label='Next']
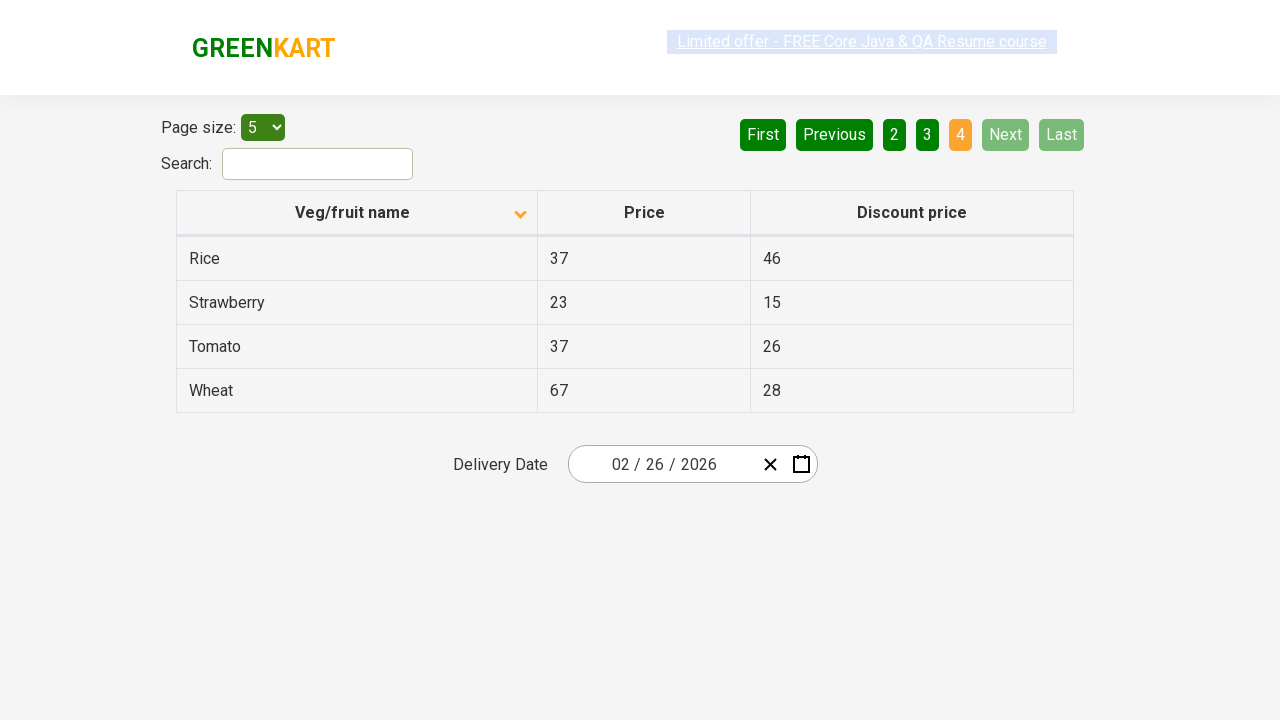

Retrieved all items from first column
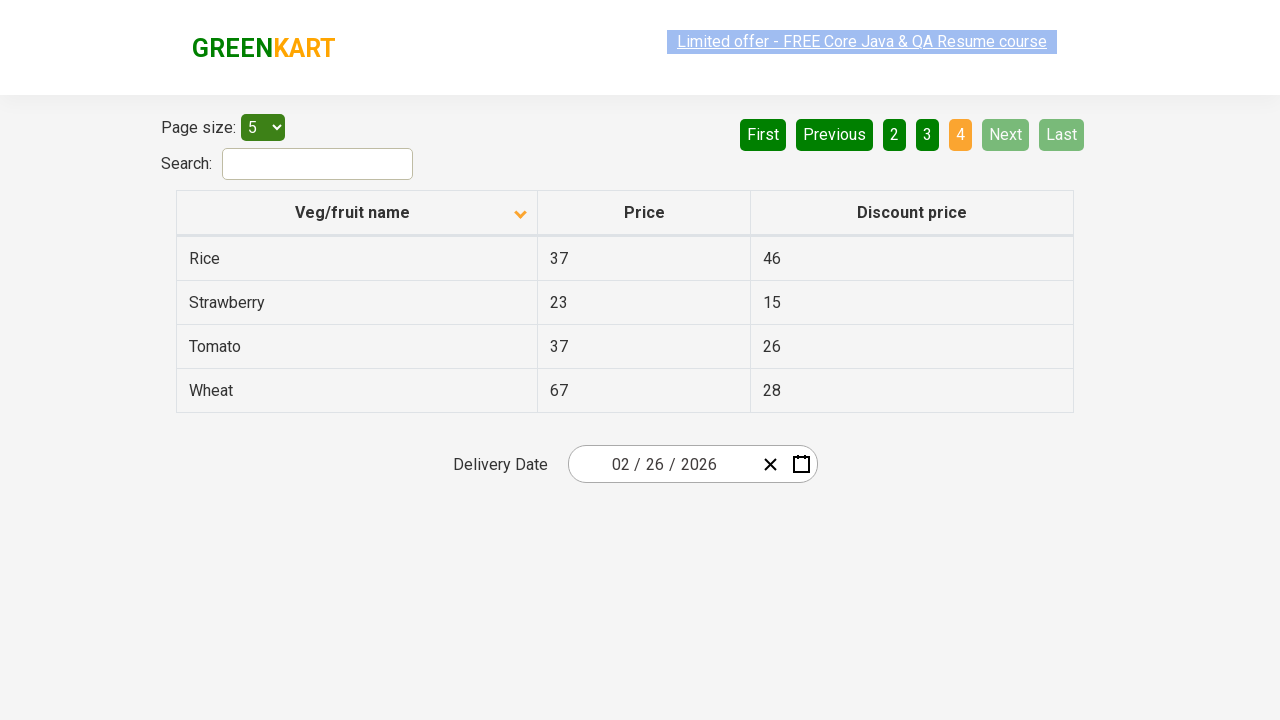

Found Rice item with price: 37
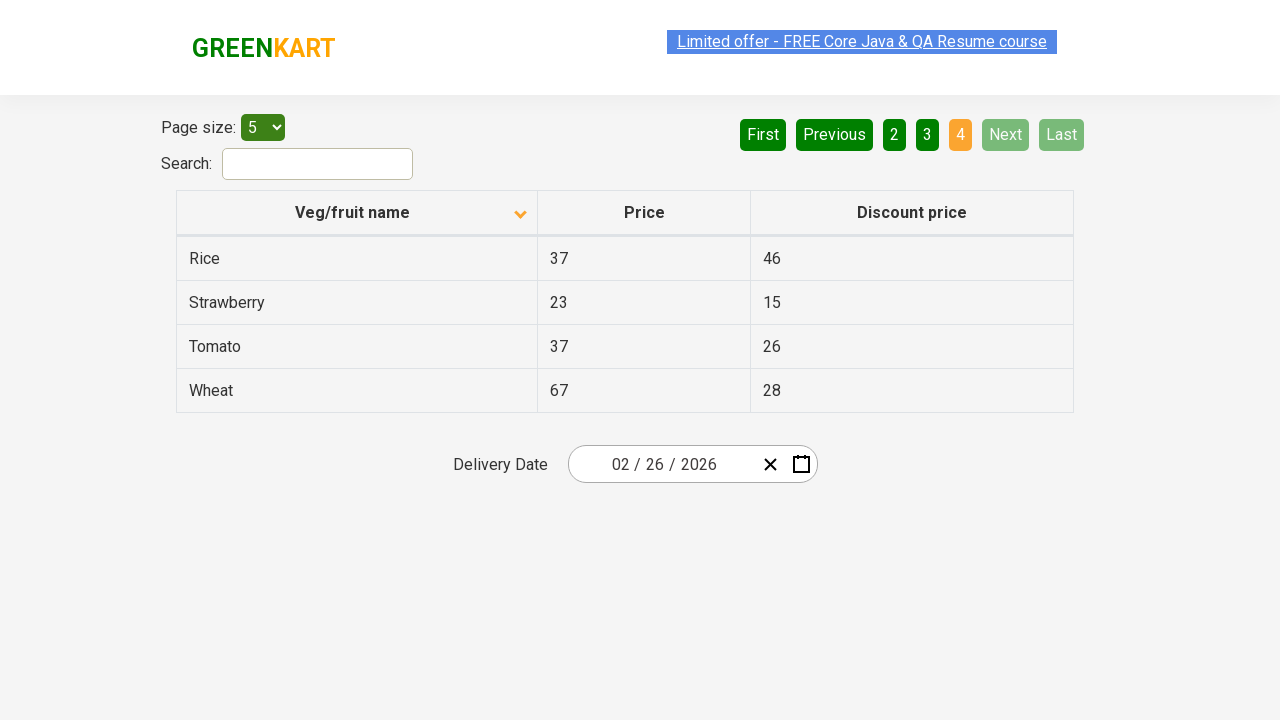

Pagination complete - found 1 Rice item(s)
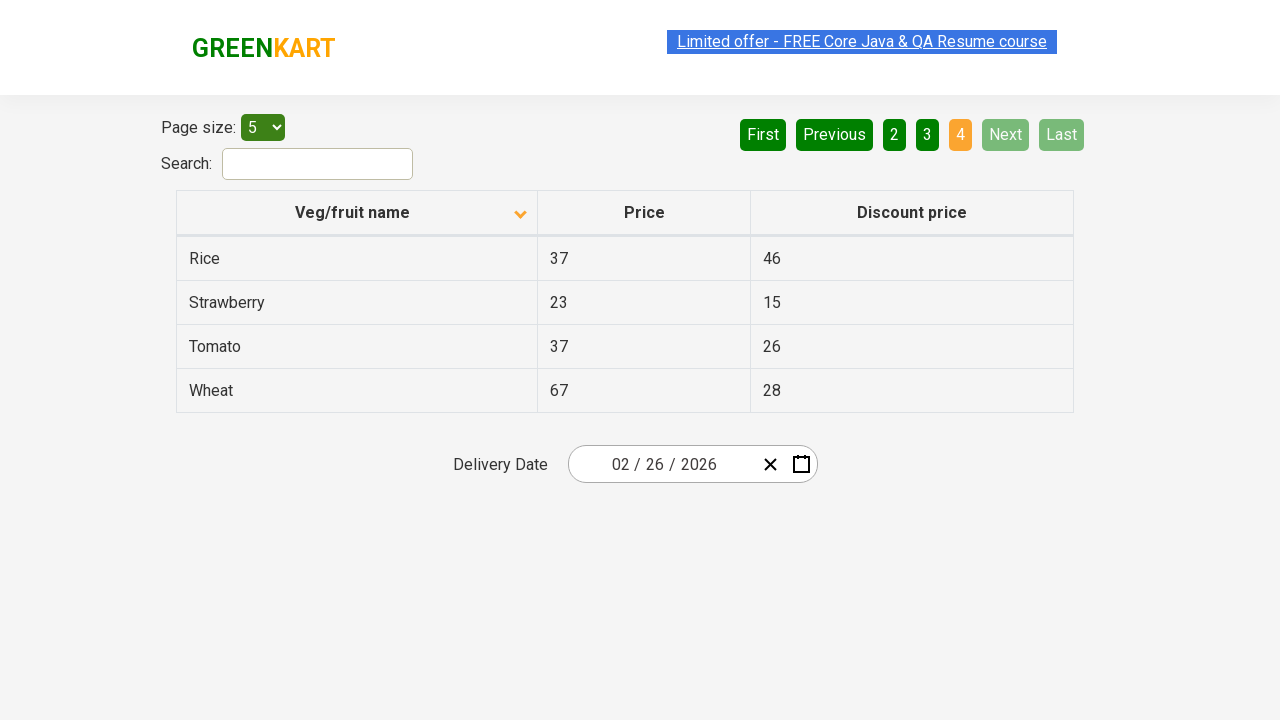

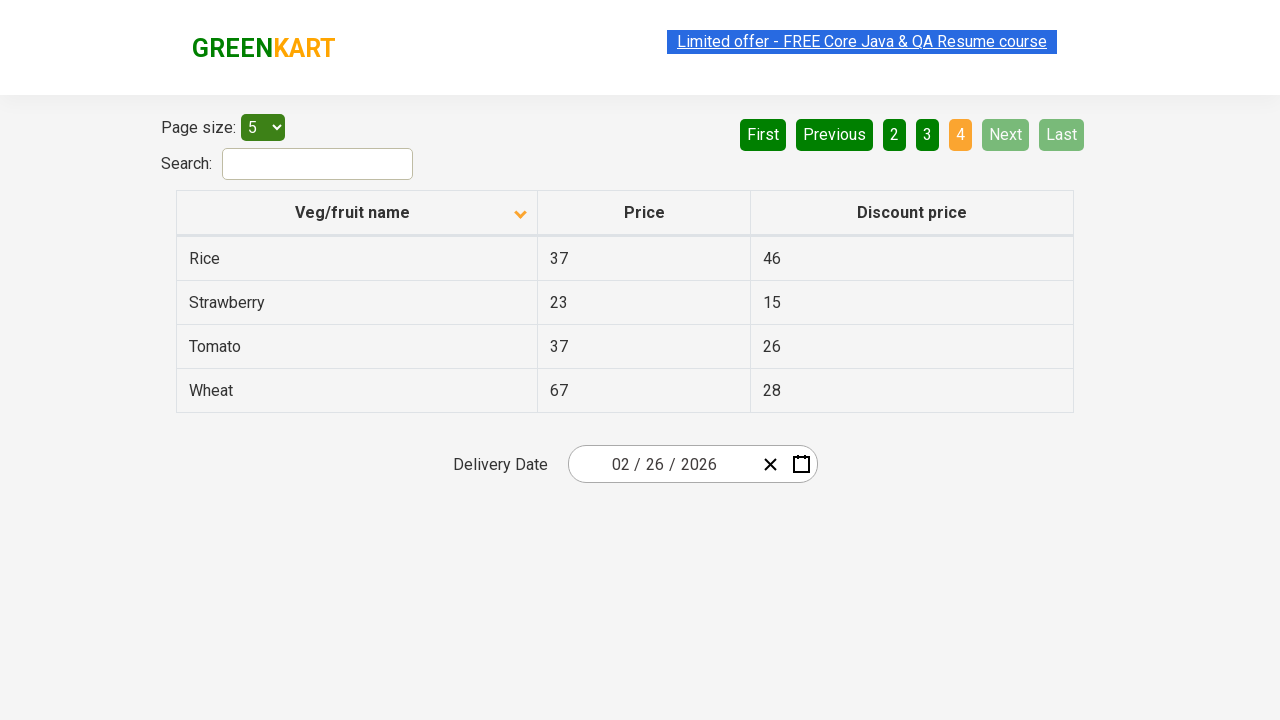